Navigates to an online metronome website and clicks the start/stop button to begin the metronome

Starting URL: https://metronom.us/en/

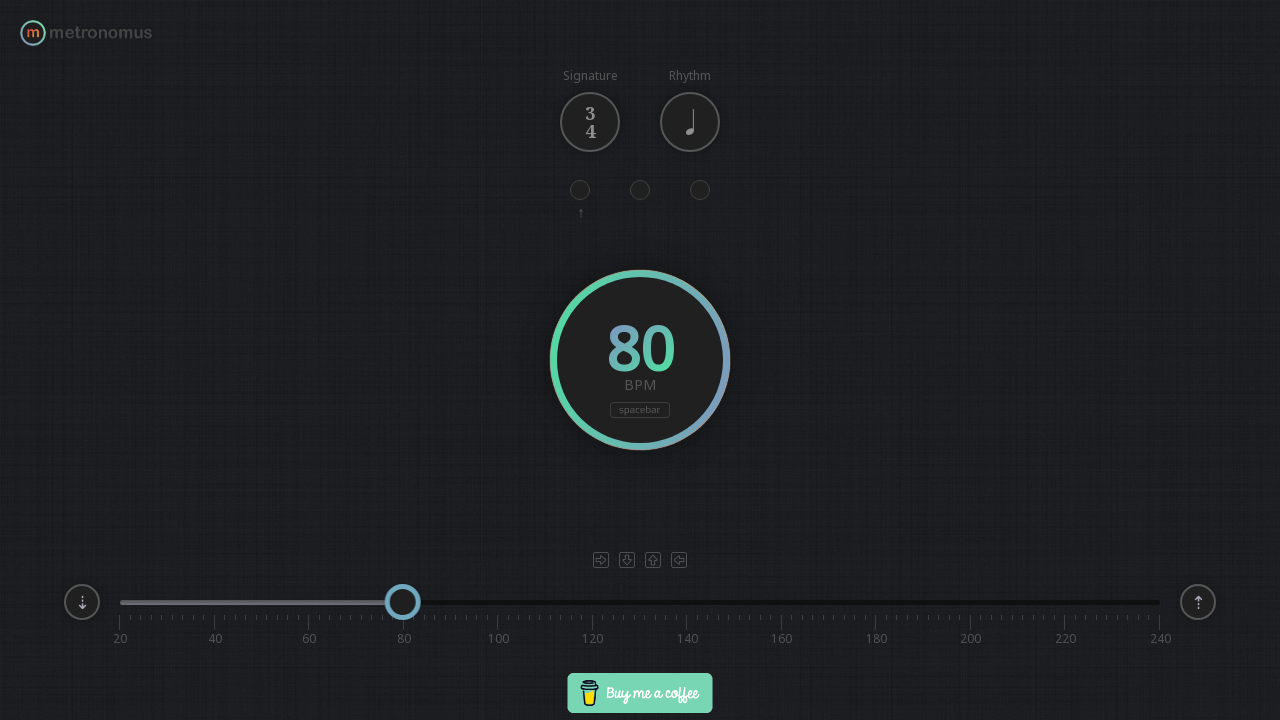

Navigated to metronome website
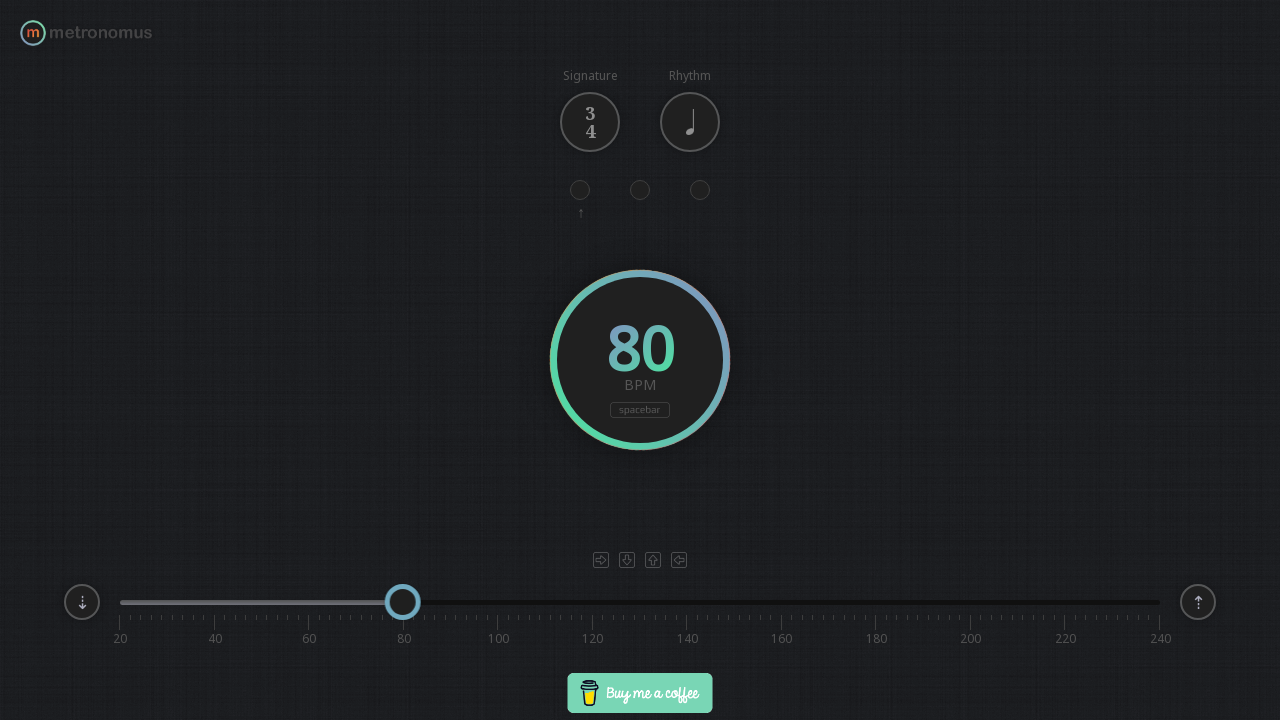

Clicked start/stop button to begin the metronome at (640, 360) on #start-stop
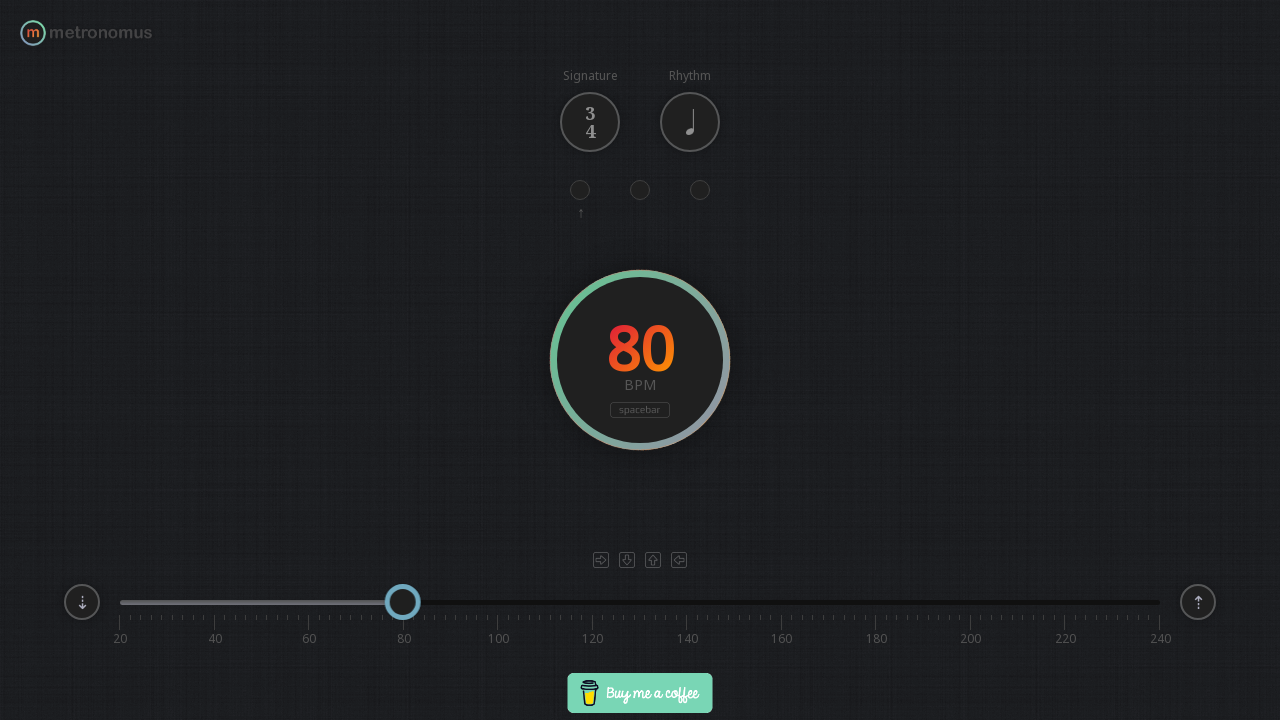

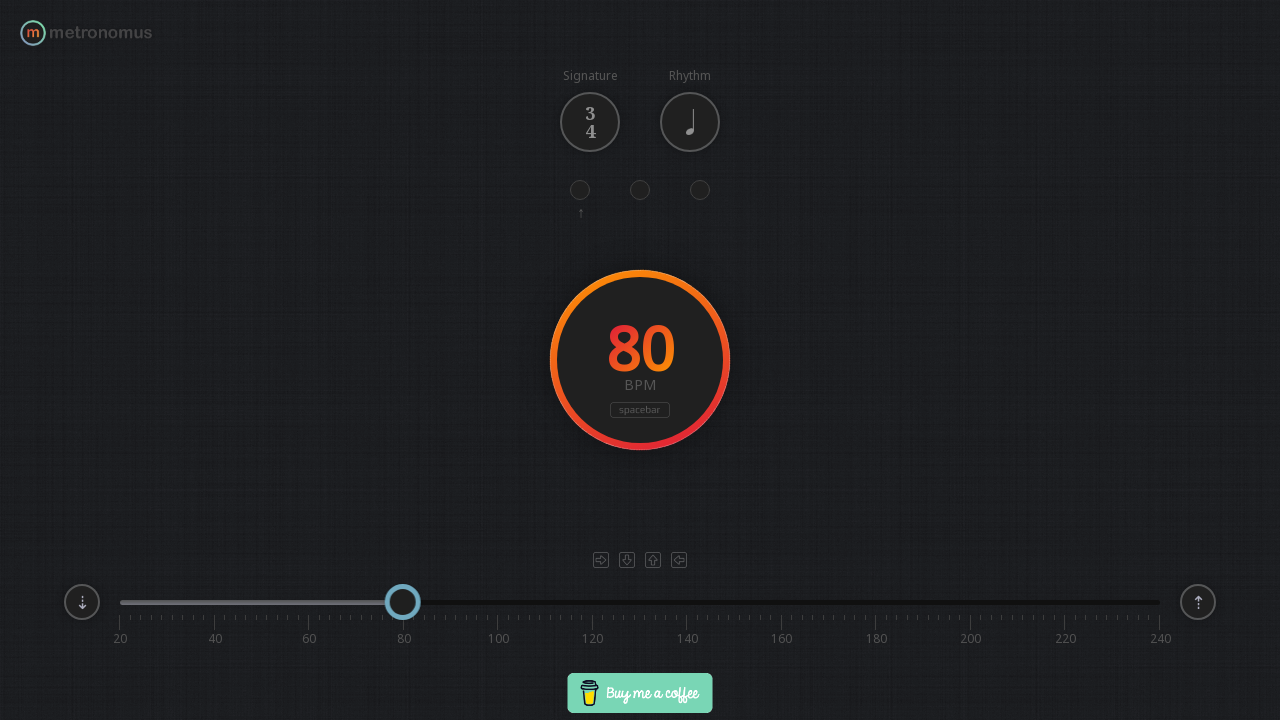